Tests that all color radio buttons (color1 through color5) can be selected one by one.

Starting URL: https://practice-automation.com/form-fields/

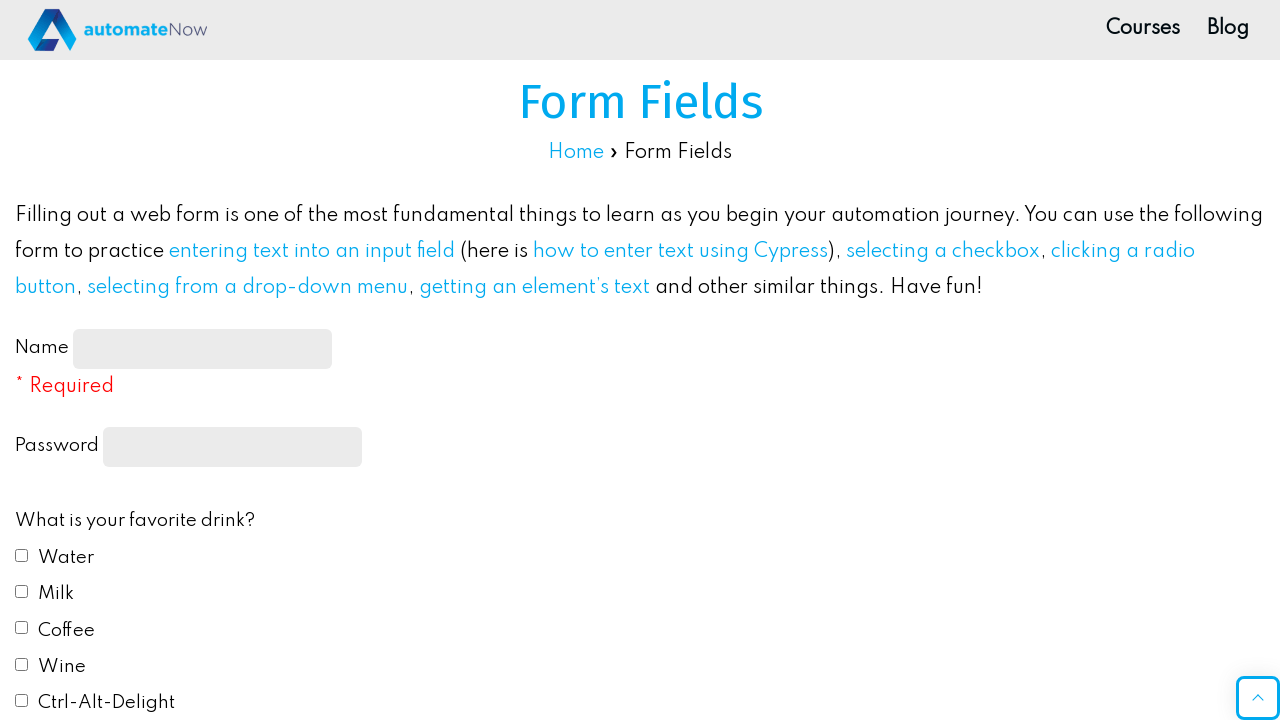

Navigated to form fields practice page
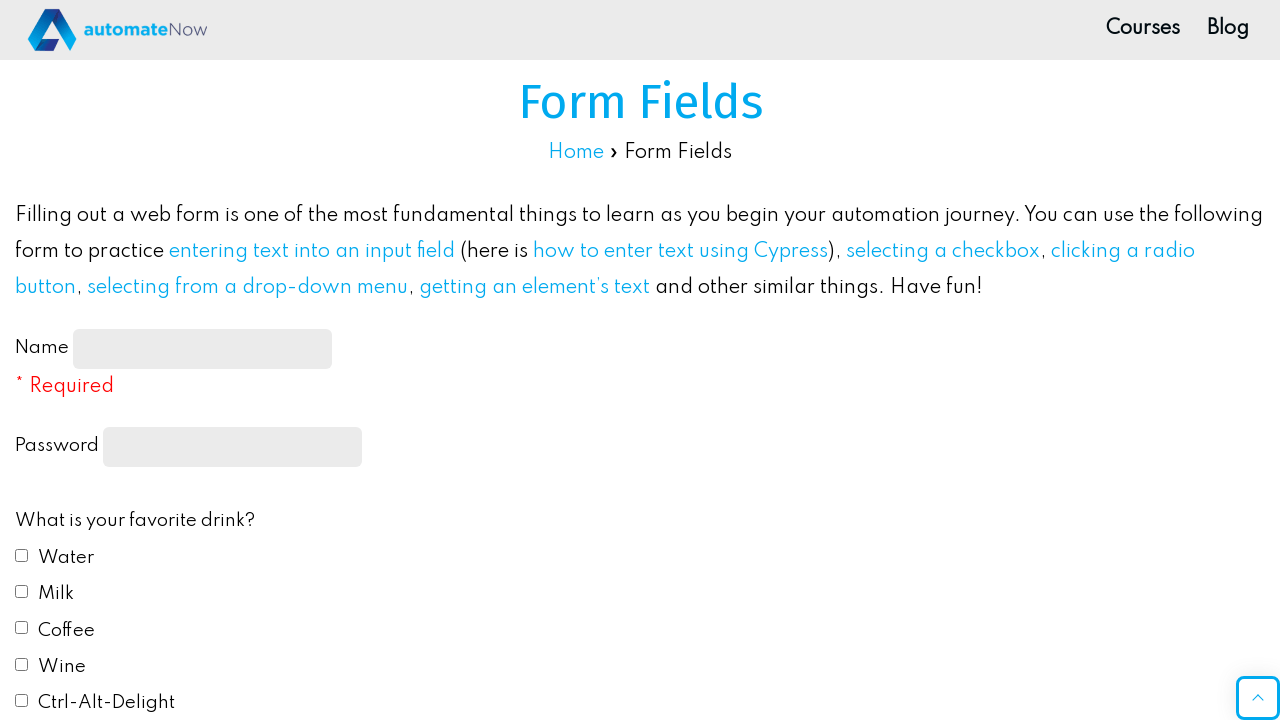

Clicked color1 radio button at (22, 360) on #color1
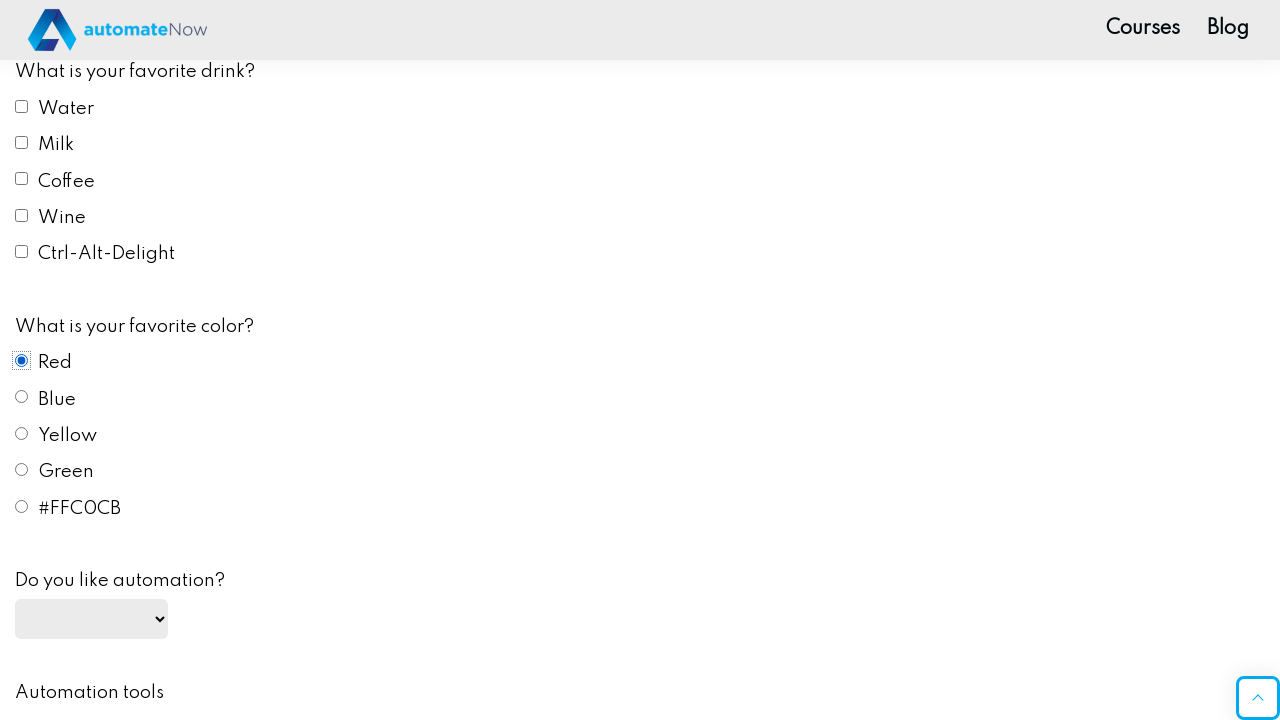

Verified color1 radio button is checked
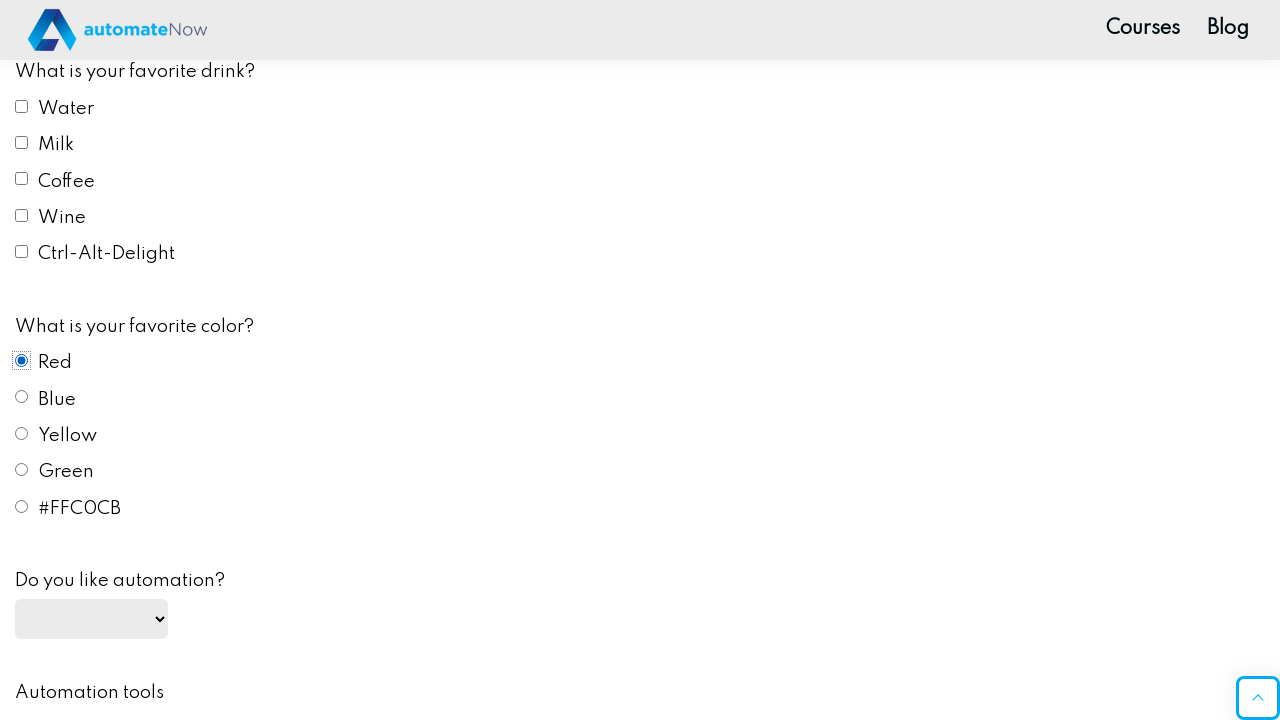

Clicked color2 radio button at (22, 397) on #color2
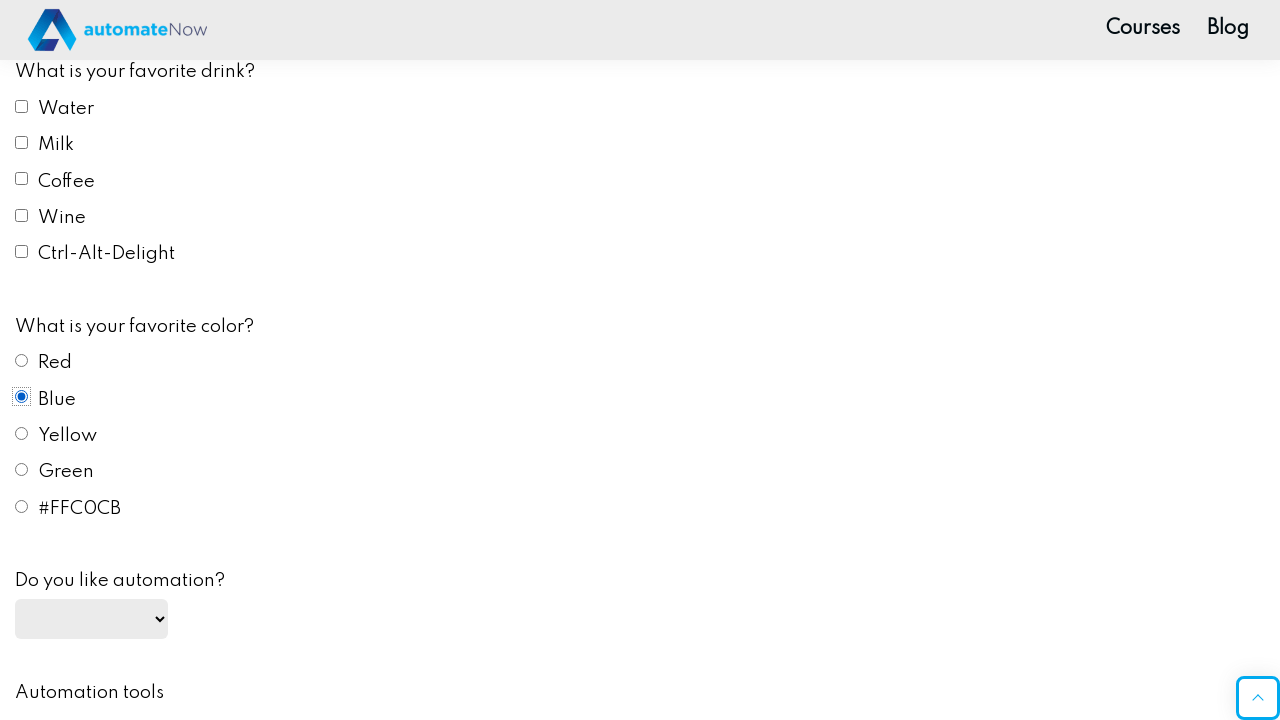

Verified color2 radio button is checked
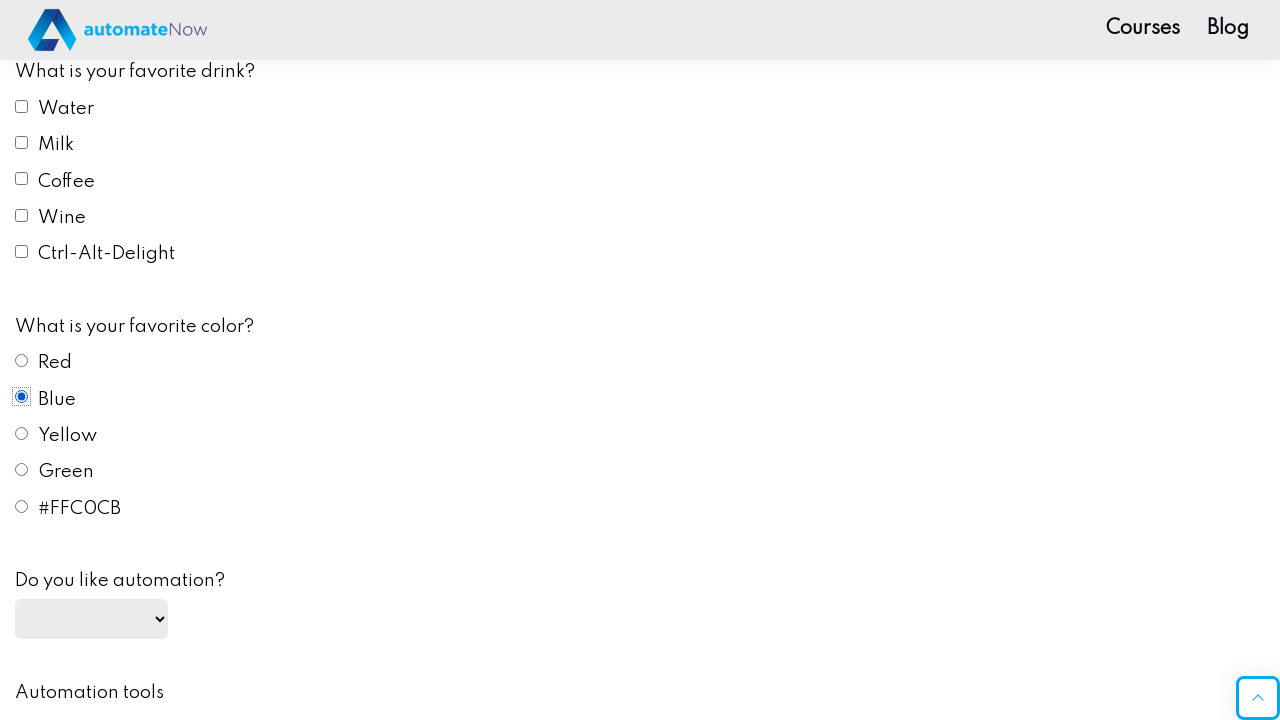

Clicked color3 radio button at (22, 433) on #color3
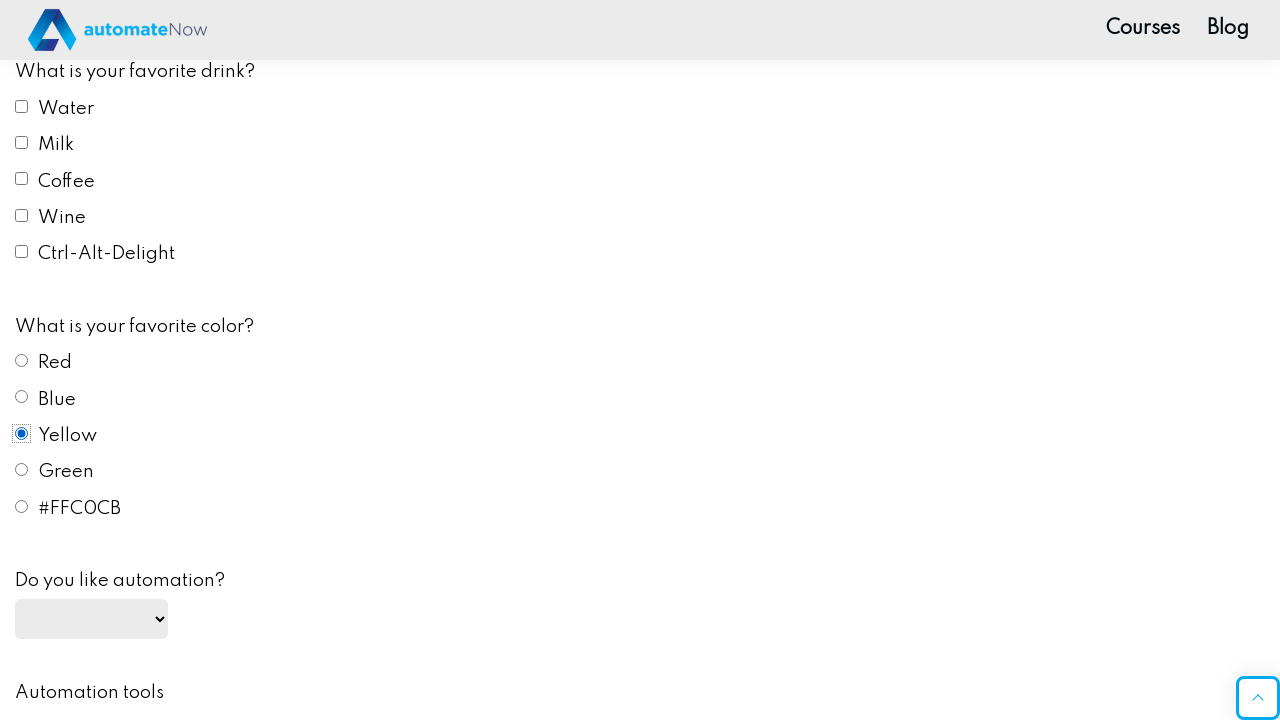

Verified color3 radio button is checked
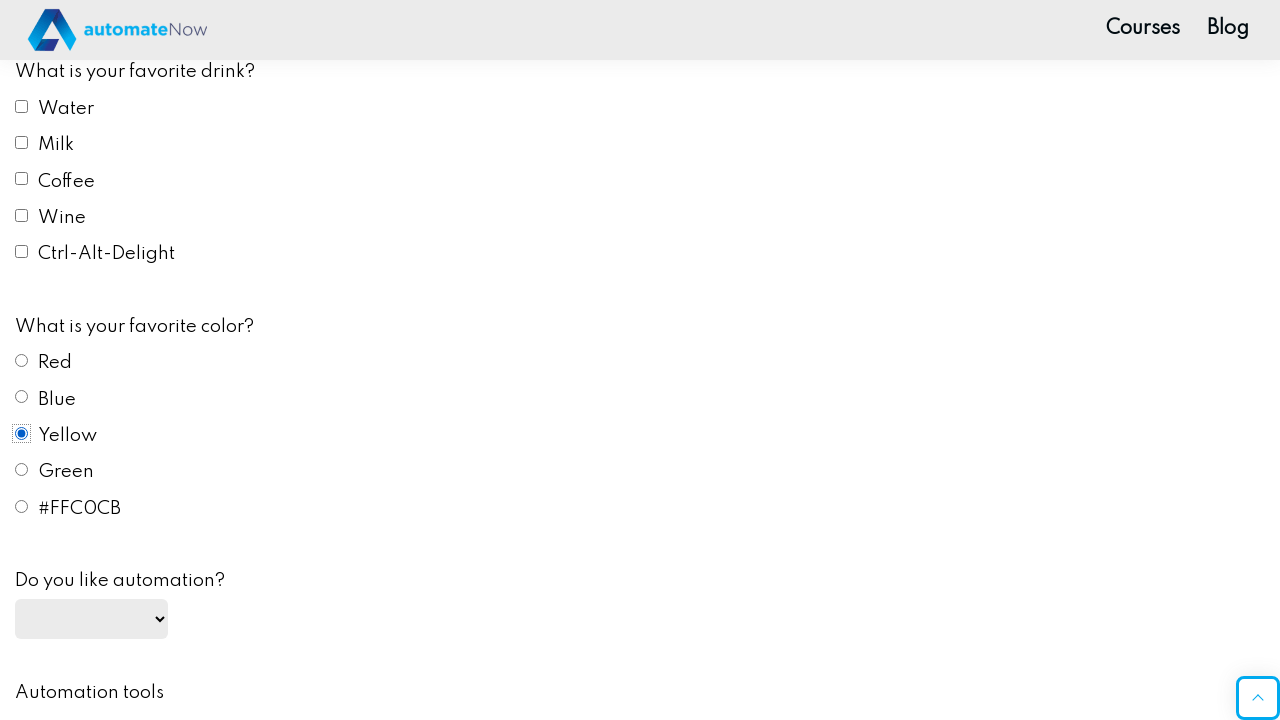

Clicked color4 radio button at (22, 470) on #color4
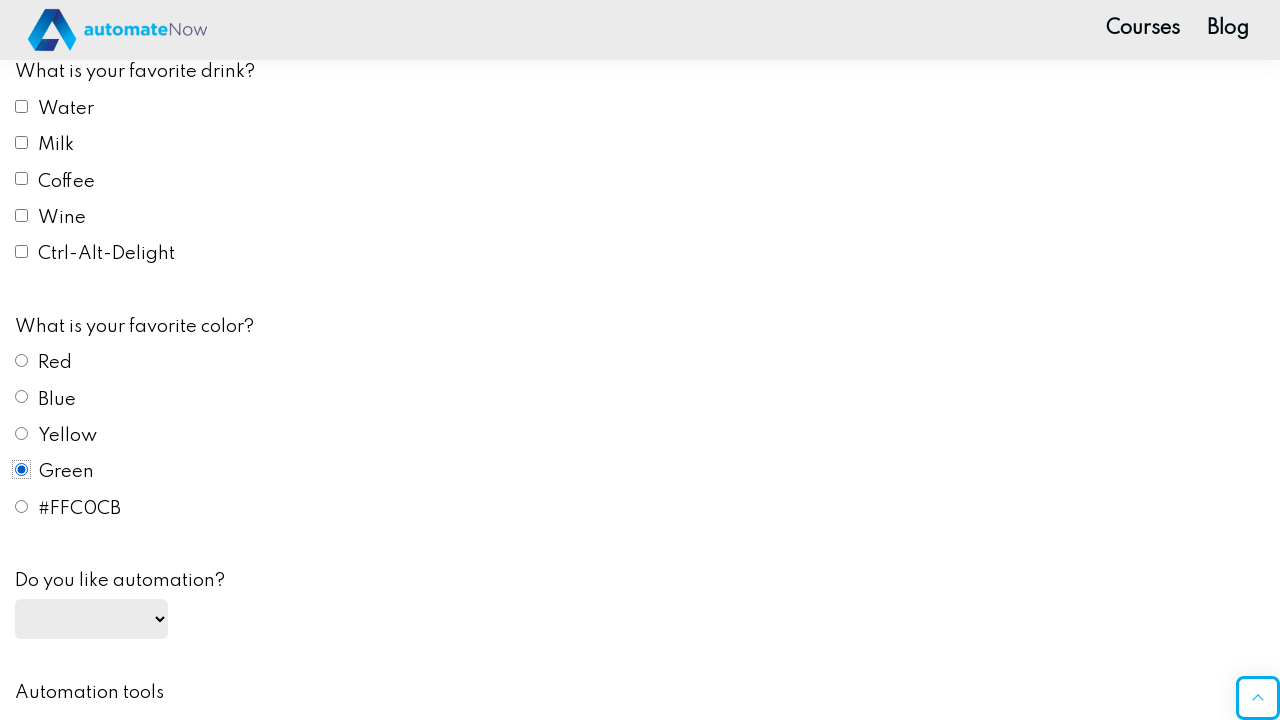

Verified color4 radio button is checked
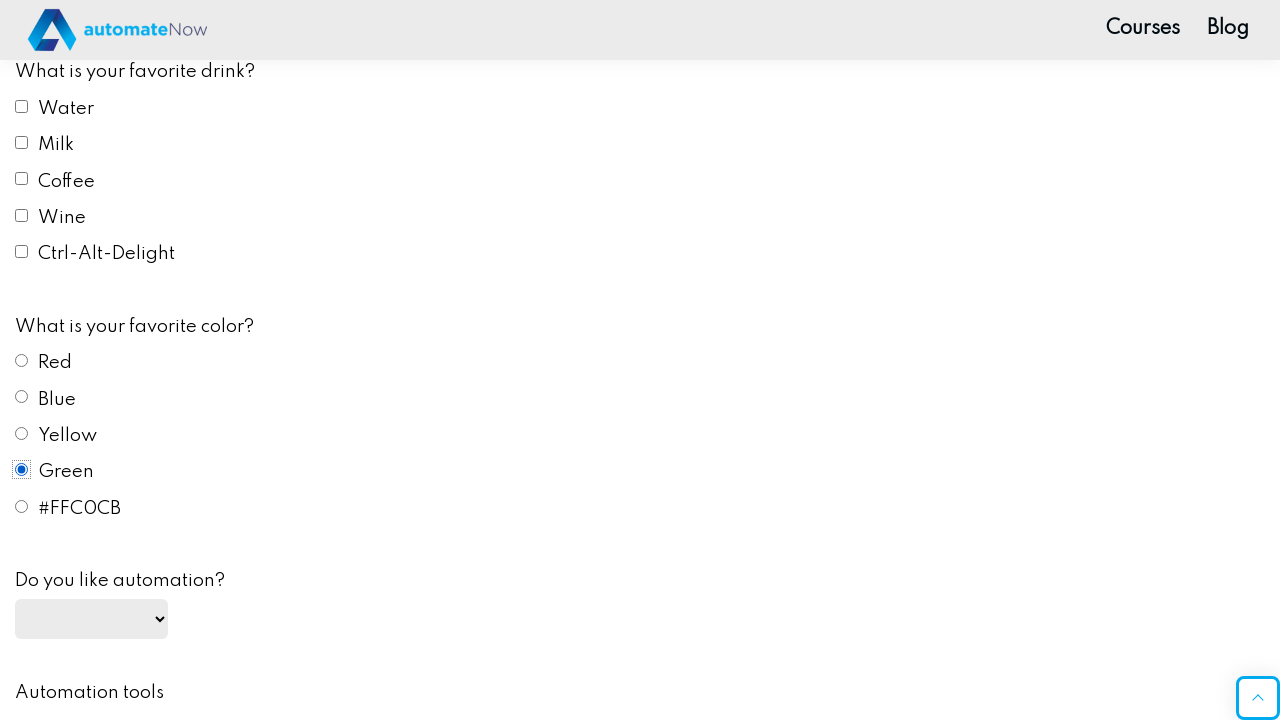

Clicked color5 radio button at (22, 506) on #color5
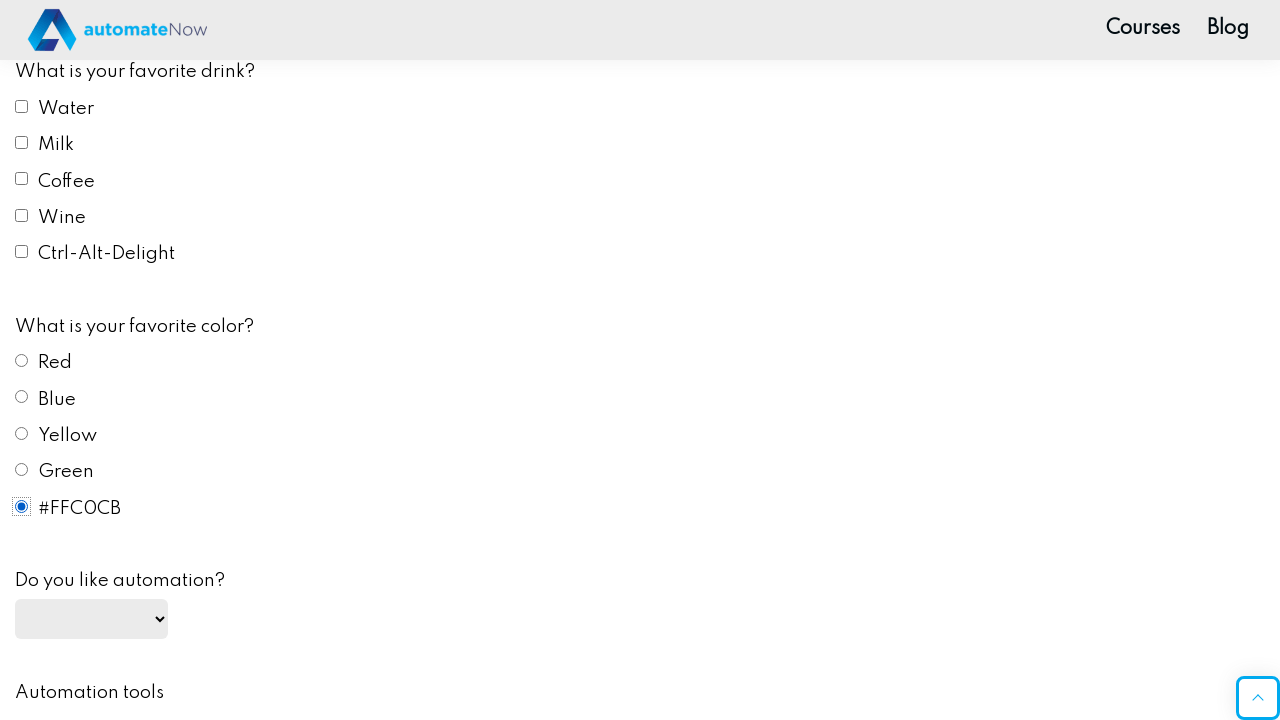

Verified color5 radio button is checked
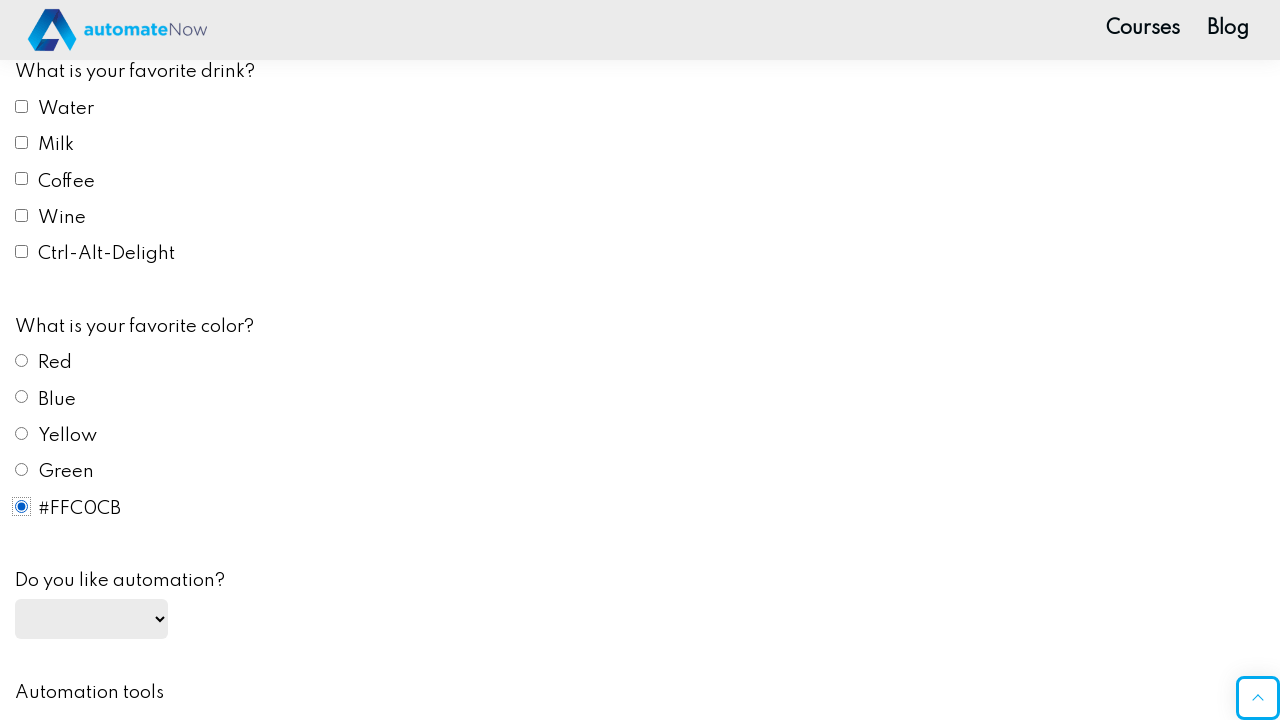

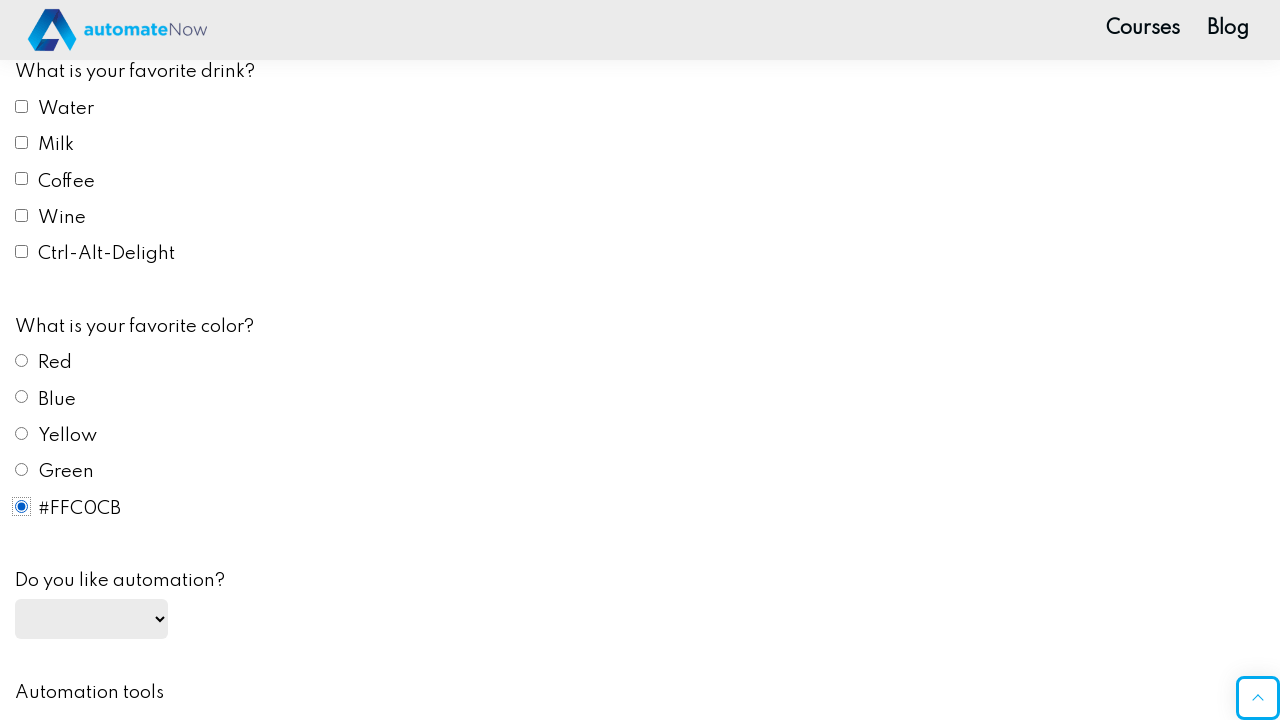